Tests checkbox functionality by clicking a checkbox, verifying it becomes selected, clicking it again, and verifying it becomes unselected. Also counts total checkboxes on the page.

Starting URL: https://rahulshettyacademy.com/AutomationPractice/

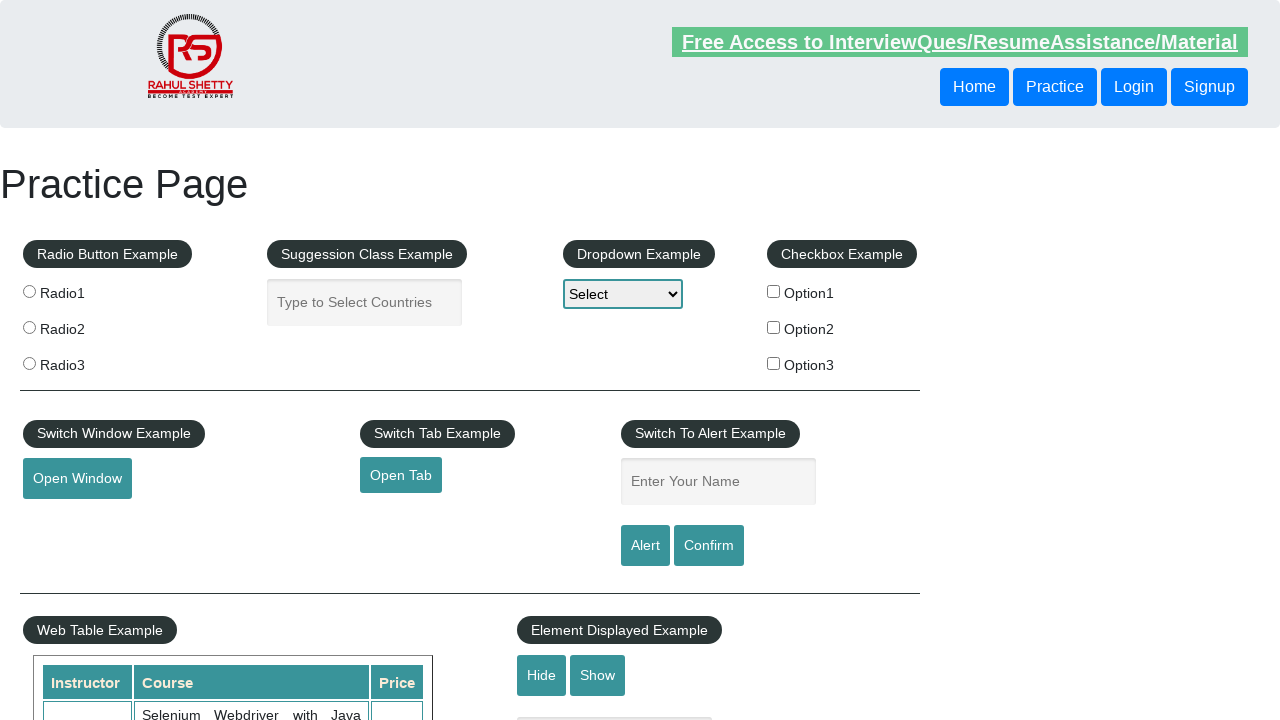

Clicked the first checkbox (checkBoxOption1) at (774, 291) on #checkBoxOption1
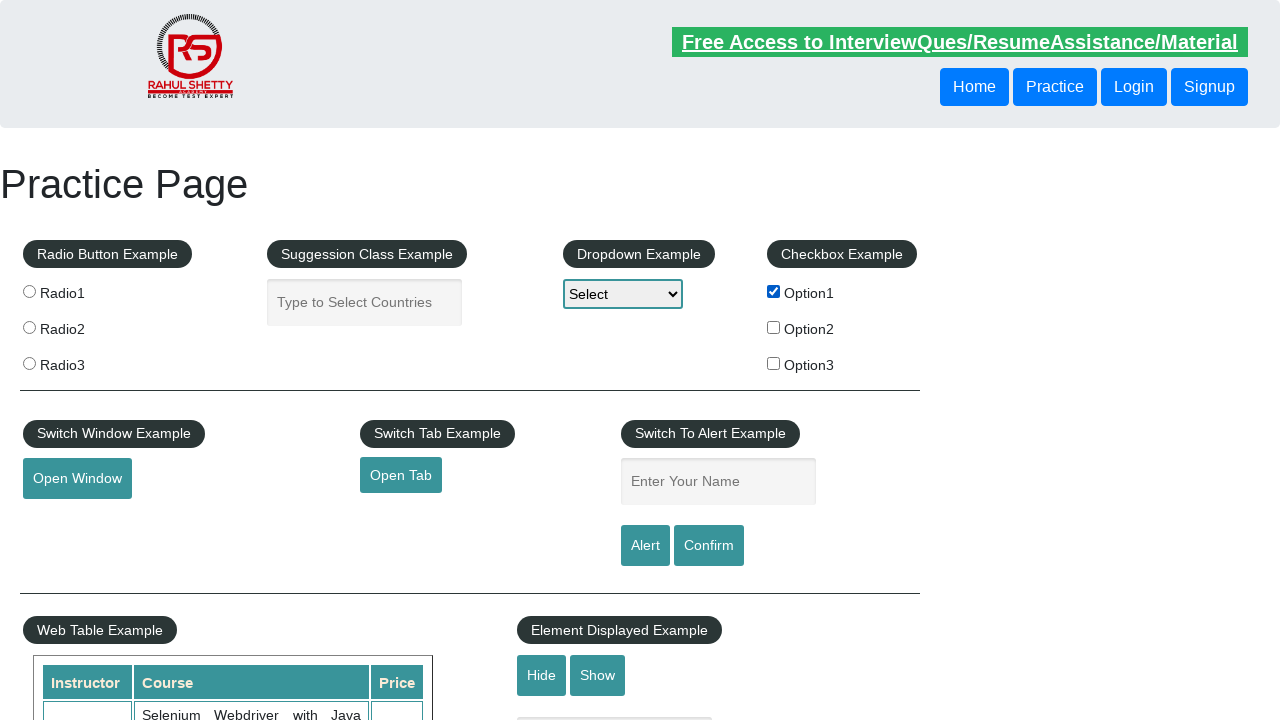

Verified that the first checkbox is now selected
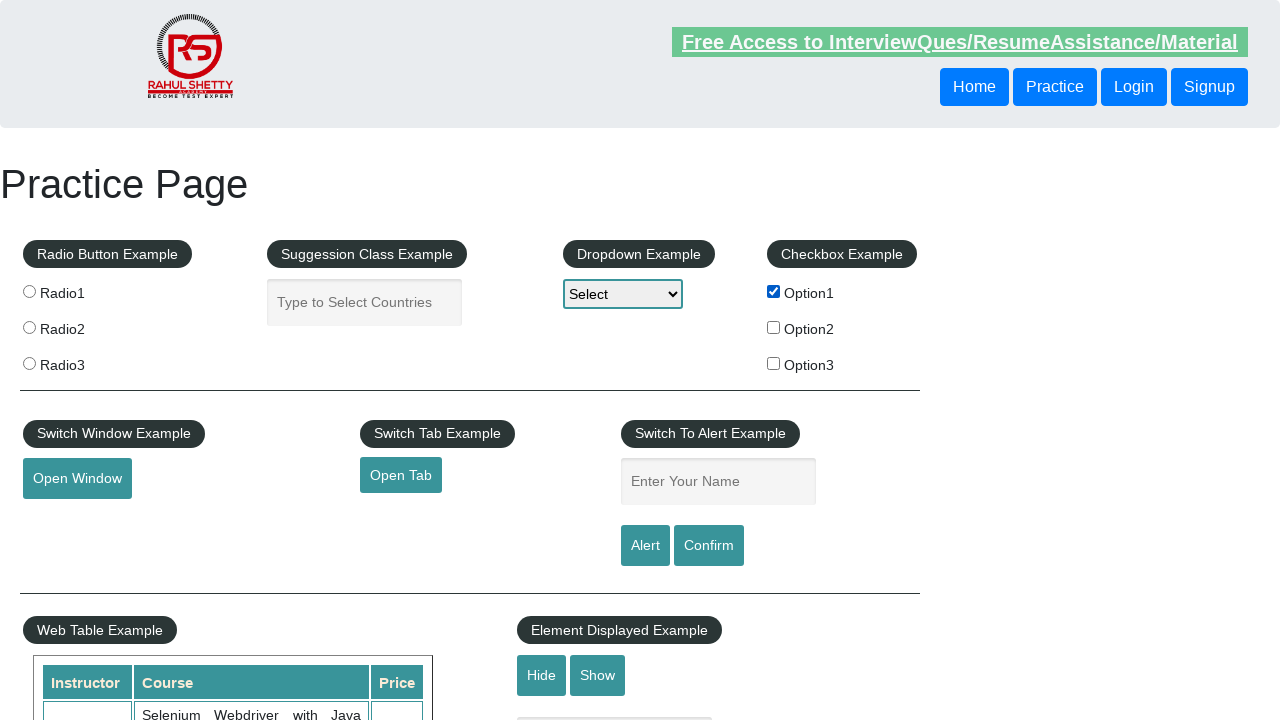

Clicked the first checkbox again to unselect it at (774, 291) on #checkBoxOption1
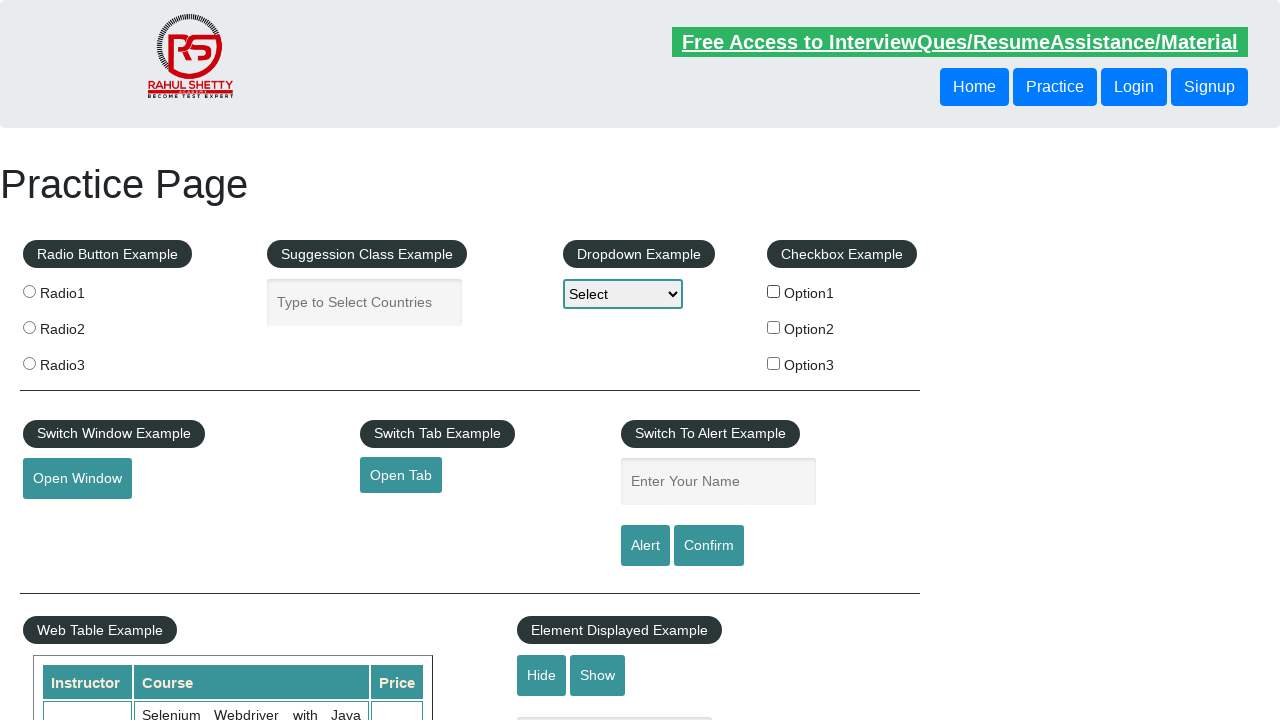

Verified that the first checkbox is now unselected
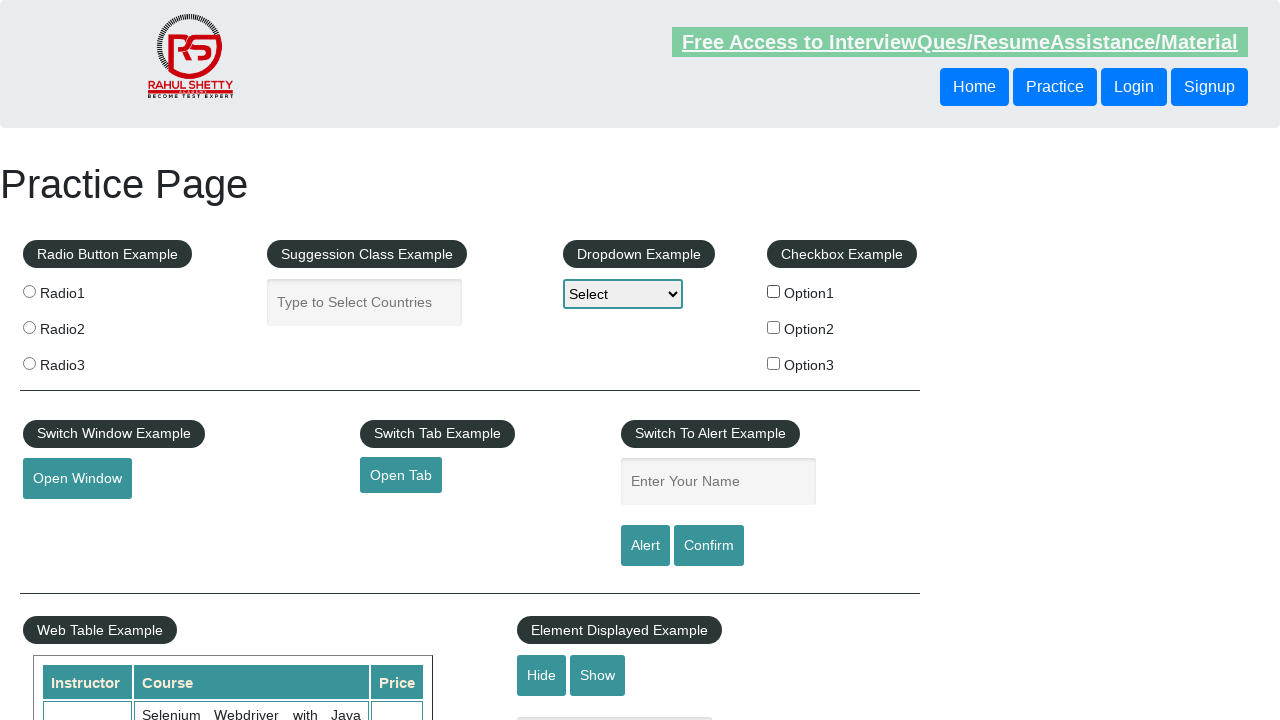

Located all checkboxes on the page
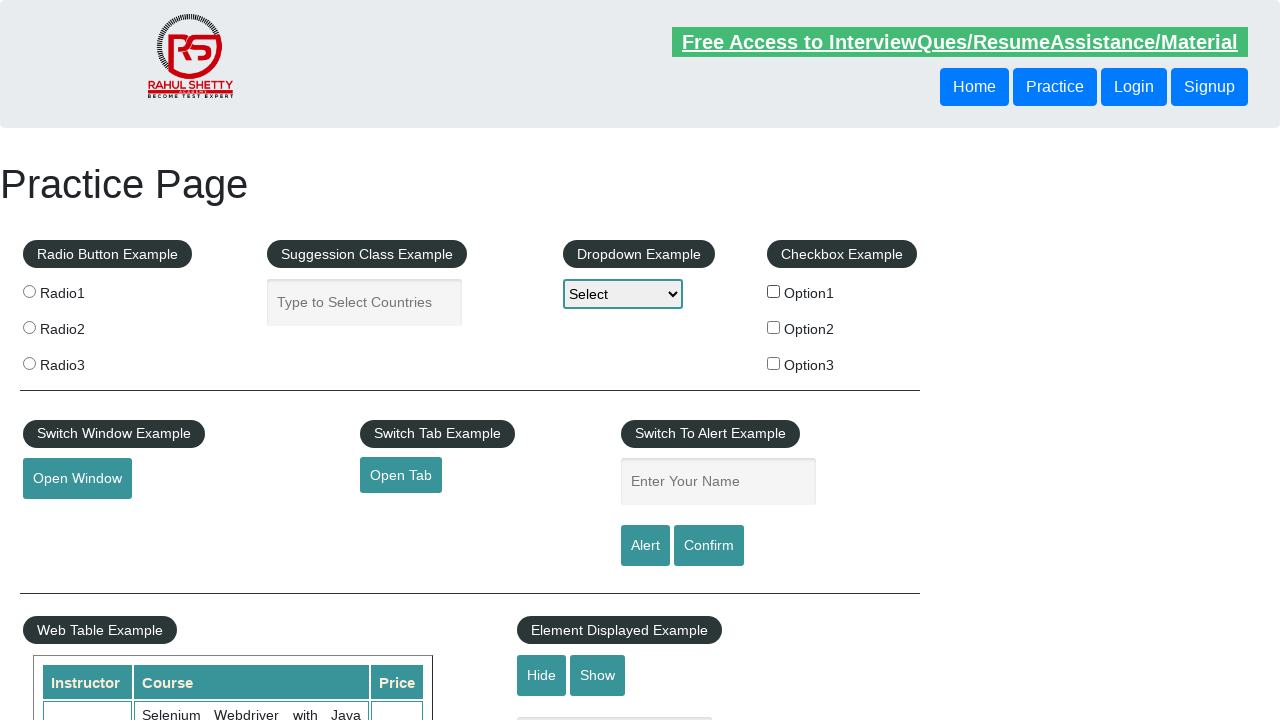

Counted total checkboxes on the page: 3
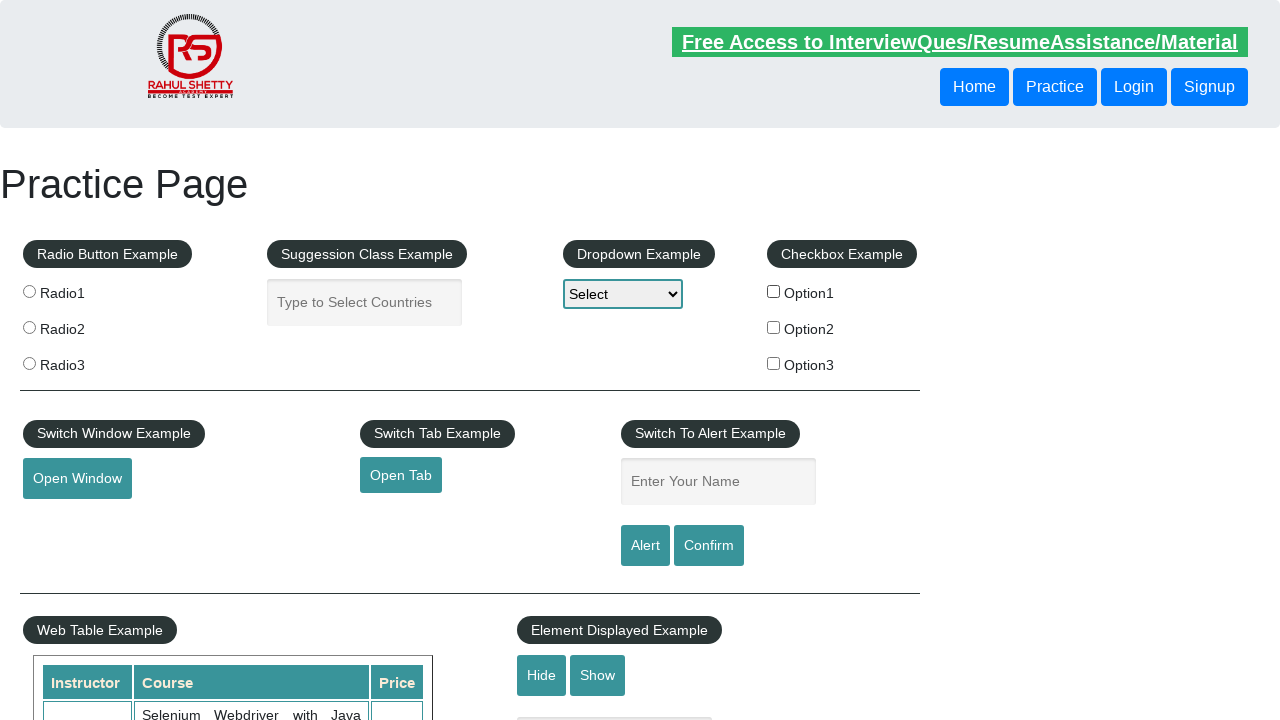

Printed checkbox count to console: 3
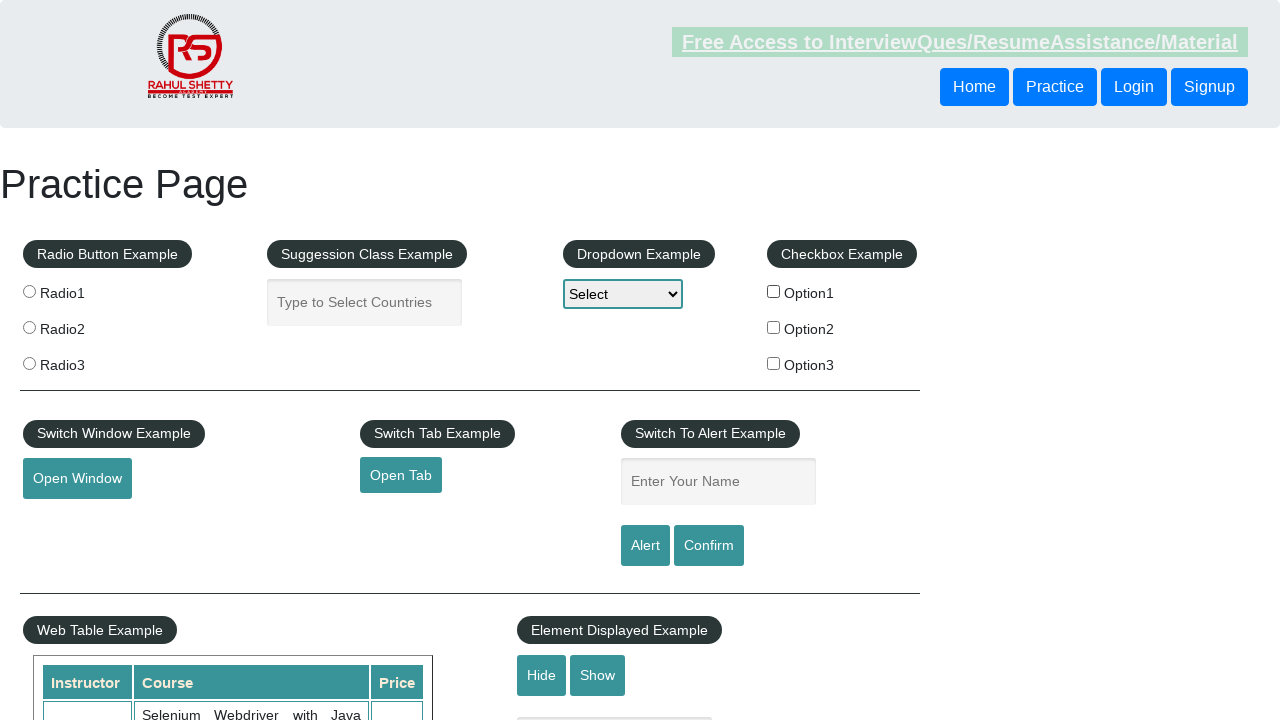

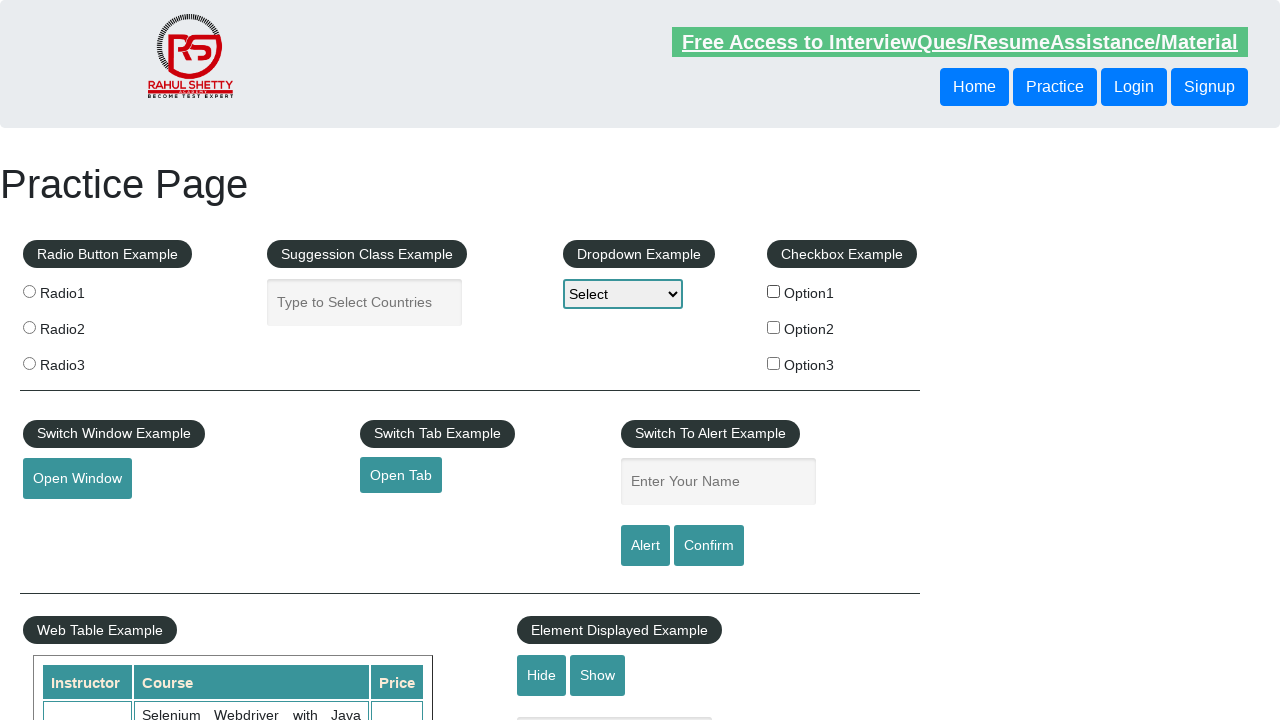